Tests revealing a hidden input element and typing text into it

Starting URL: https://www.selenium.dev/selenium/web/dynamic.html

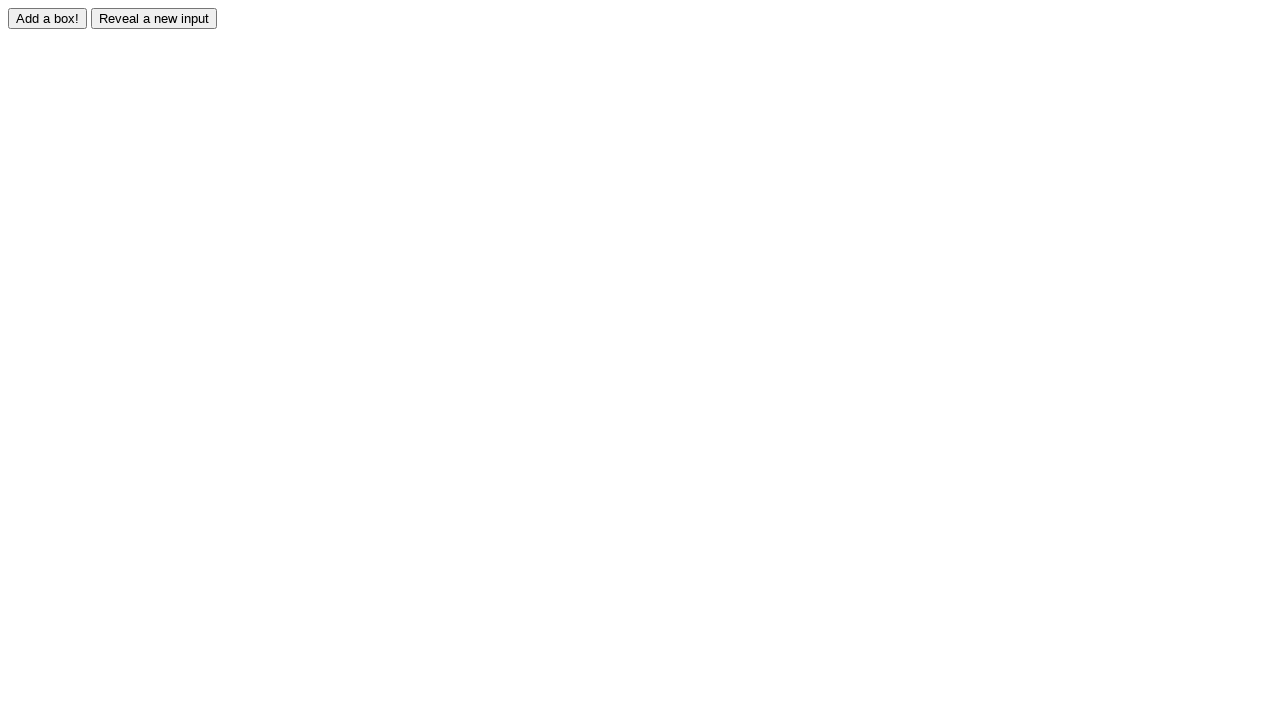

Navigated to dynamic.html test page
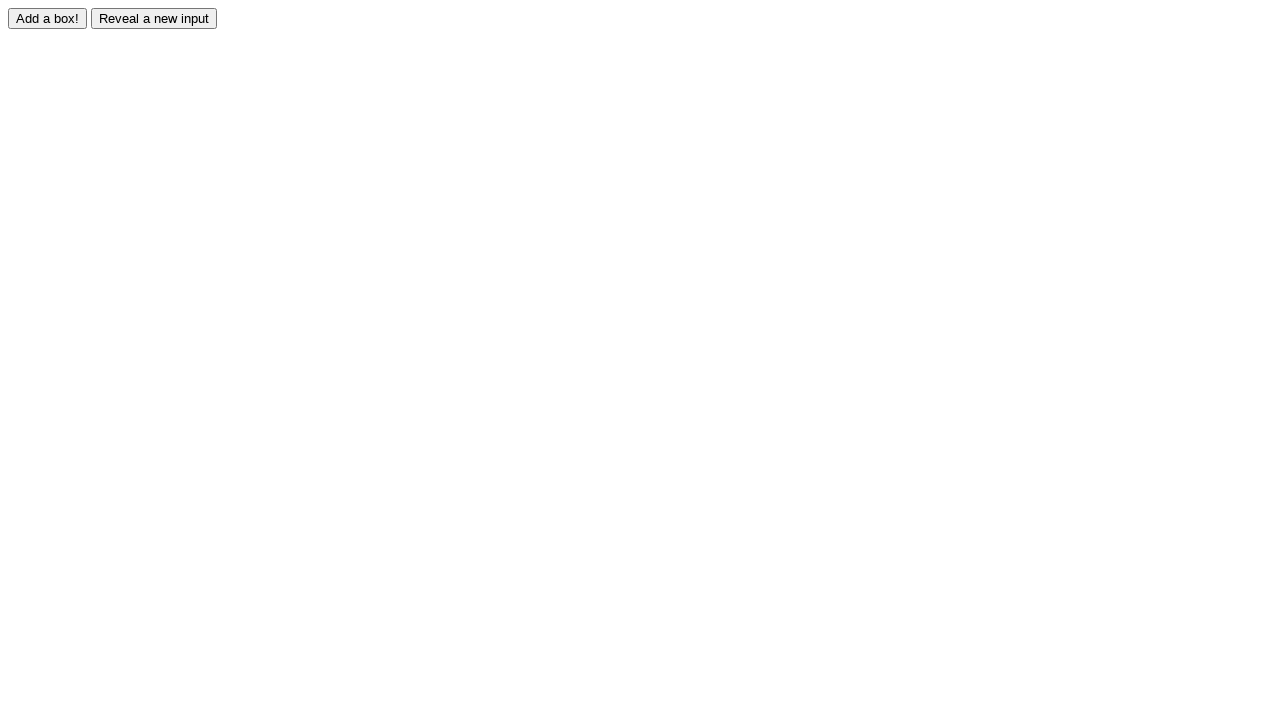

Clicked reveal button to show hidden input element at (154, 18) on #reveal
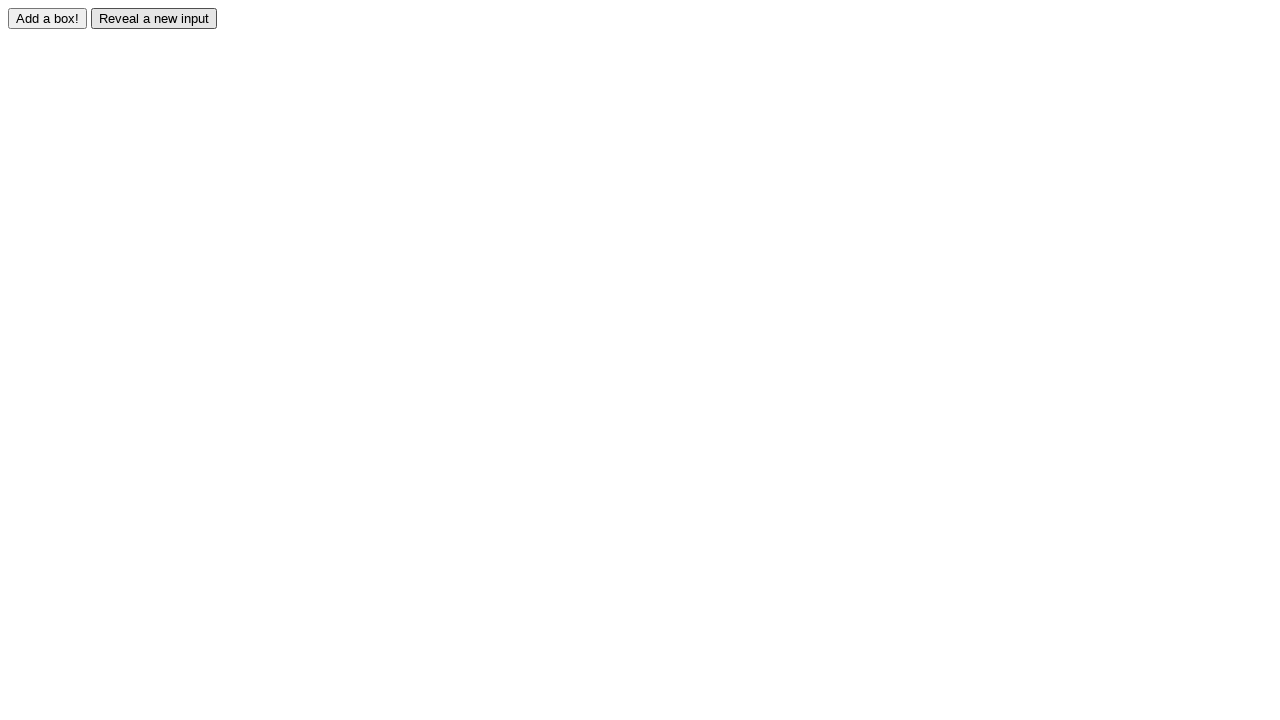

Hidden input element became visible
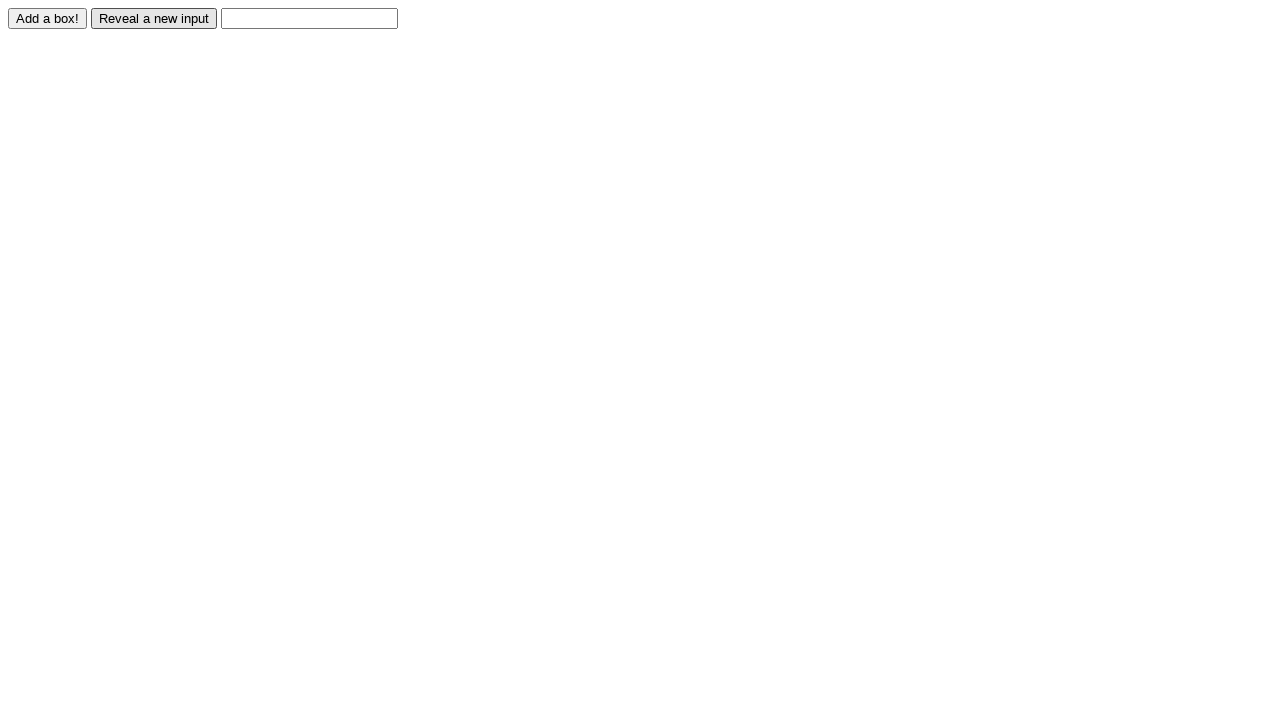

Typed 'Displayed' into the revealed input field on #revealed
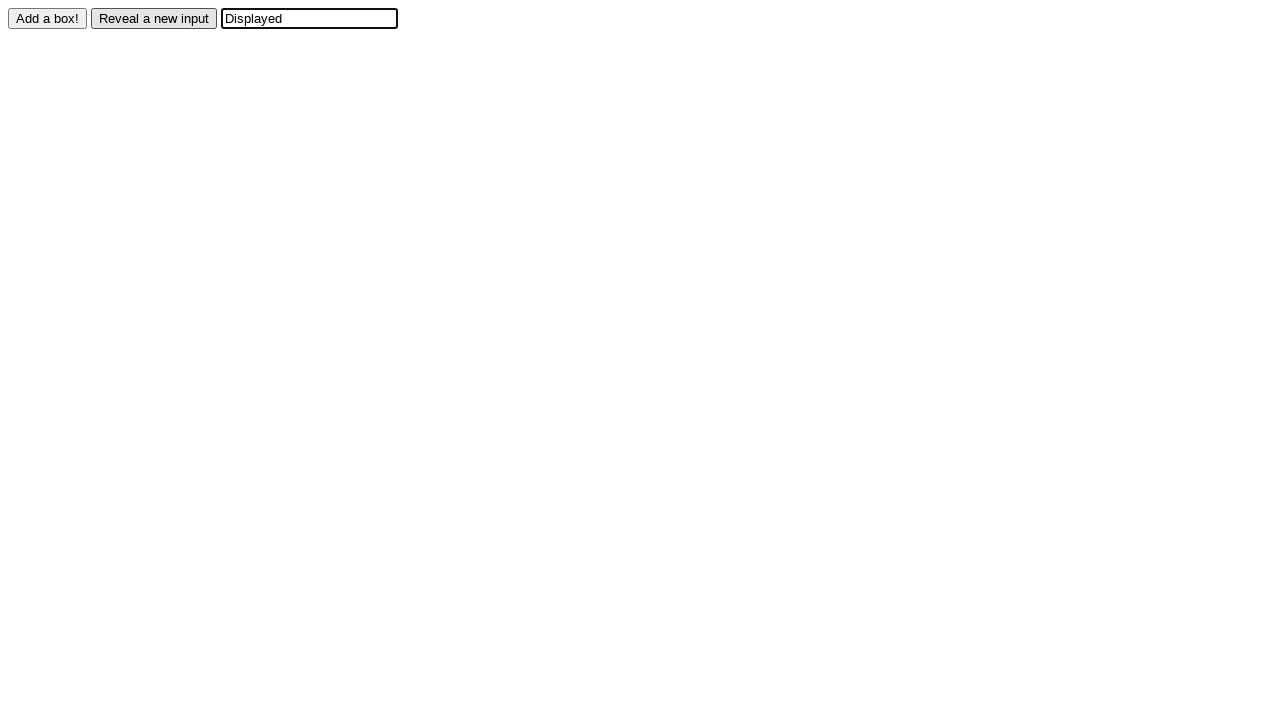

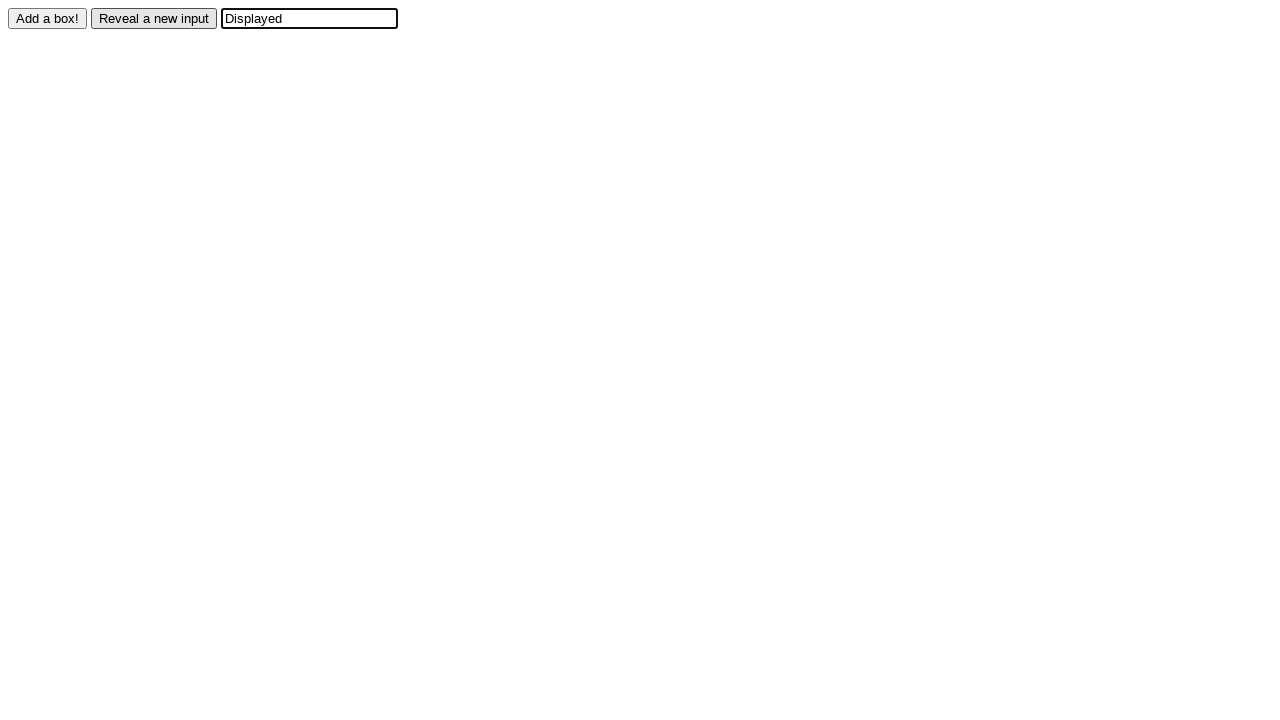